Tests form functionality by selecting country code and country from dropdown menus on a practice forms page

Starting URL: https://letcode.in/forms

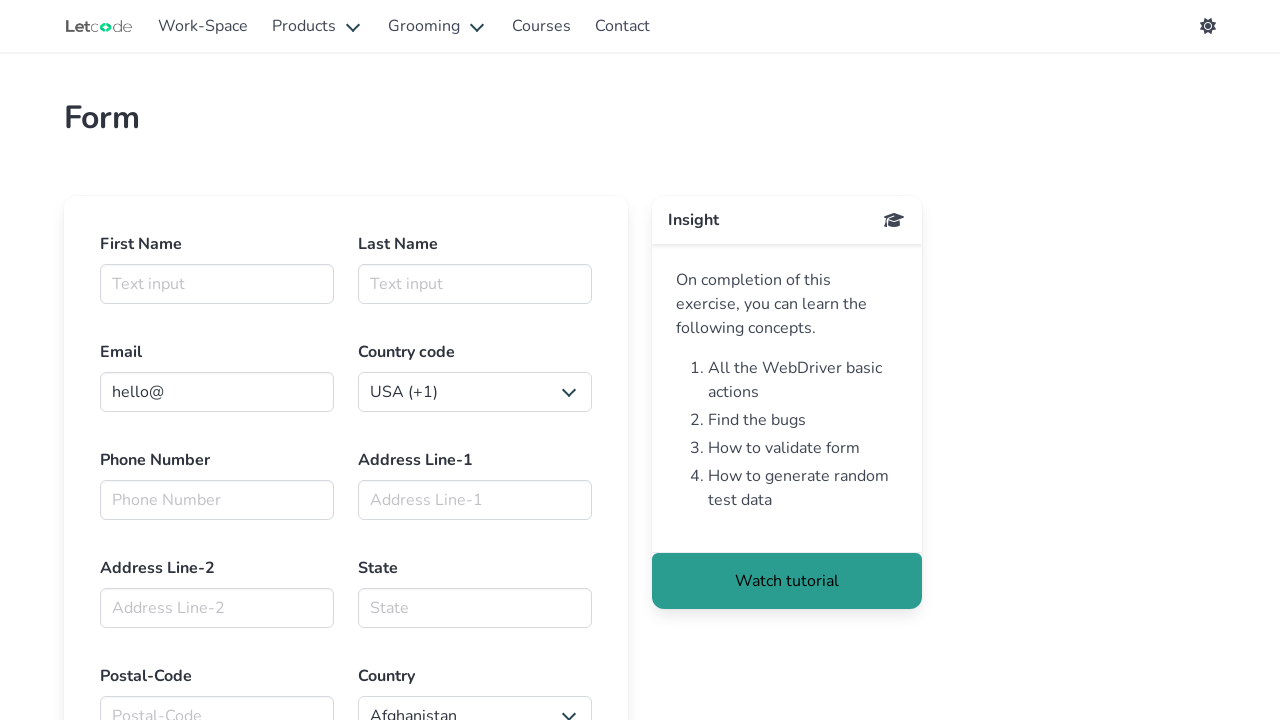

Clicked on country code dropdown at (475, 392) on xpath=//label[text()='Country code']/following-sibling::div[@class='control']/di
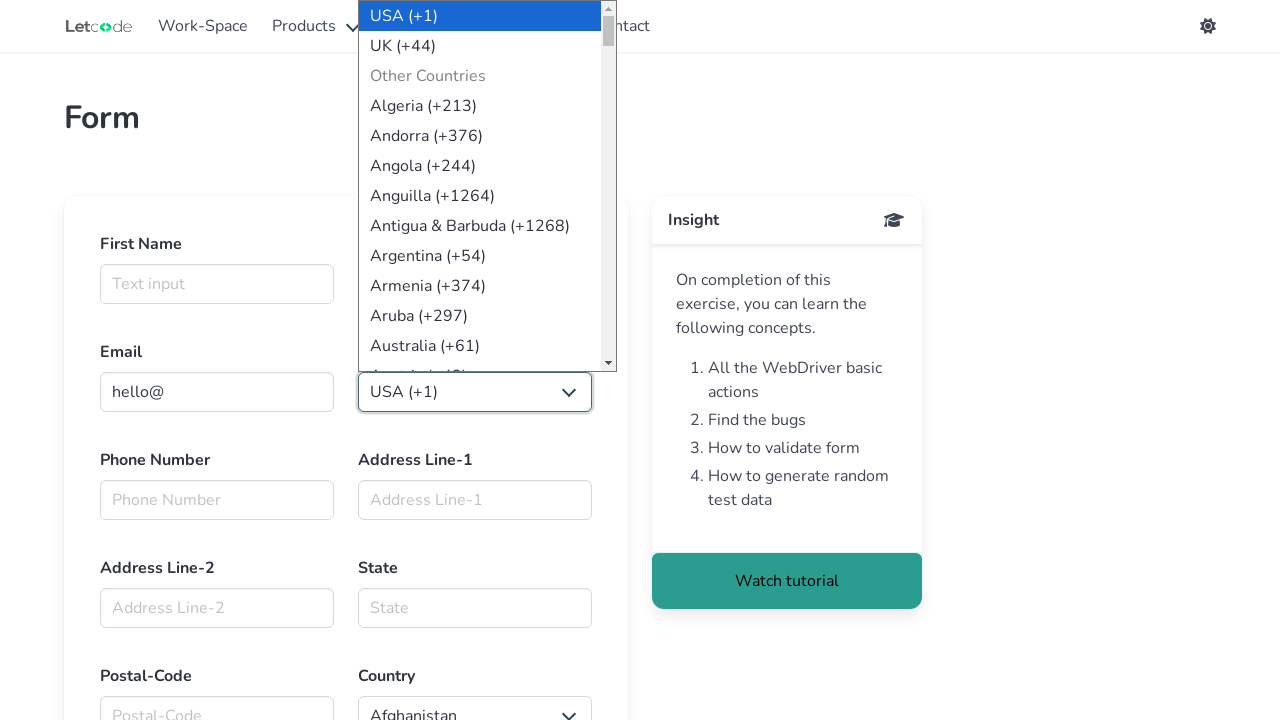

Selected 'Brazil (+55)' from country code dropdown on xpath=//label[text()='Country code']/following-sibling::div[@class='control']/di
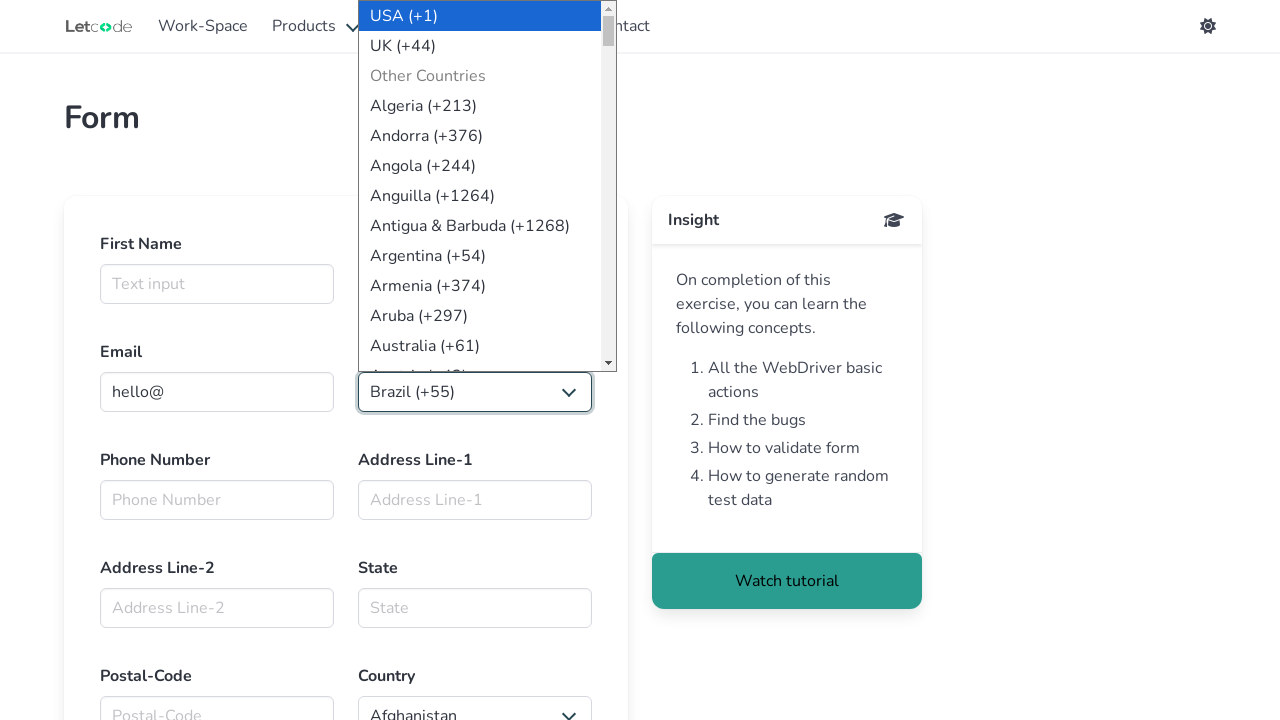

Clicked to close country code dropdown at (475, 392) on xpath=//label[text()='Country code']/following-sibling::div[@class='control']/di
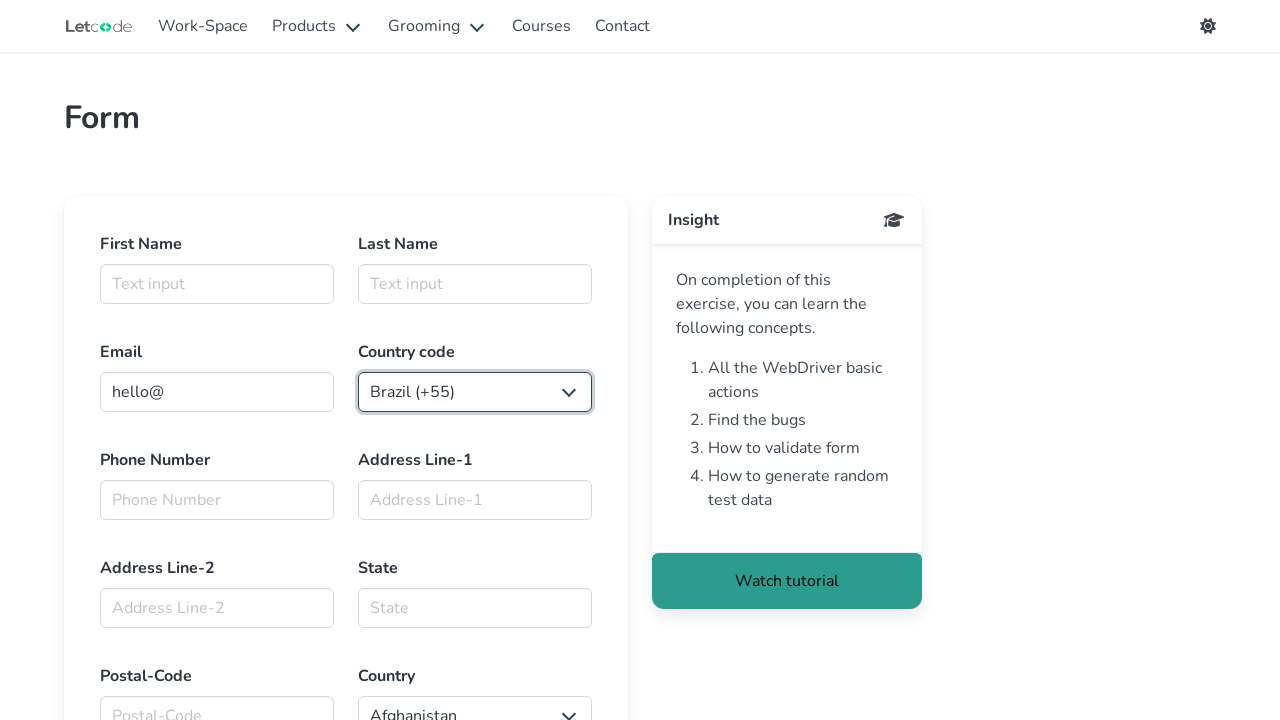

Clicked on country dropdown at (475, 700) on xpath=//label[text()='Country']/following-sibling::div[@class='control']/div[@cl
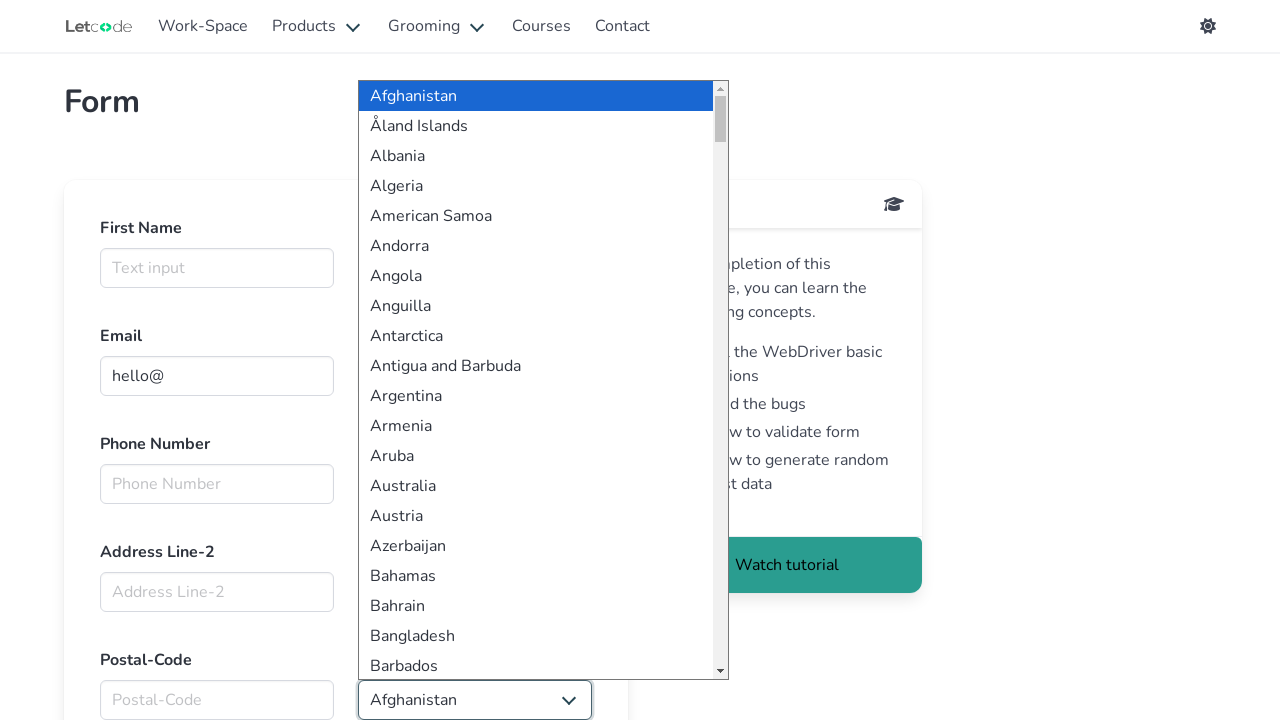

Selected 'Brazil' from country dropdown on xpath=//label[text()='Country']/following-sibling::div[@class='control']/div[@cl
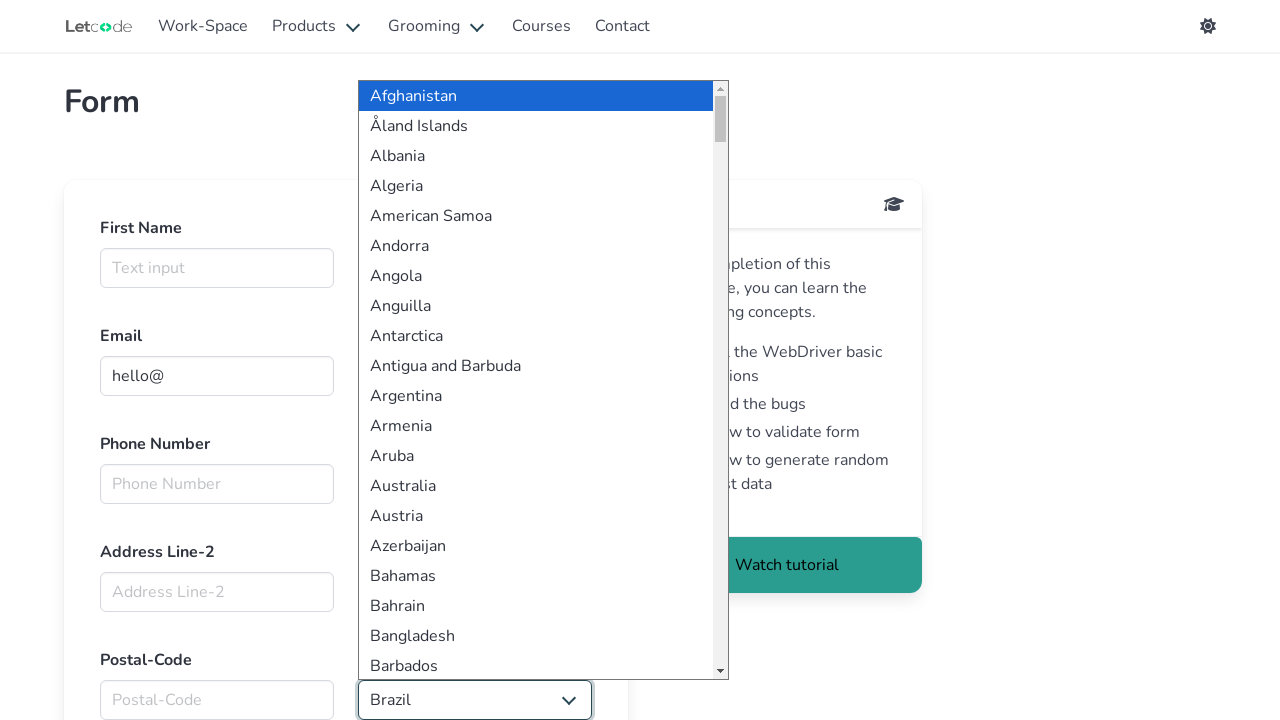

Clicked to close country dropdown at (475, 700) on xpath=//label[text()='Country']/following-sibling::div[@class='control']/div[@cl
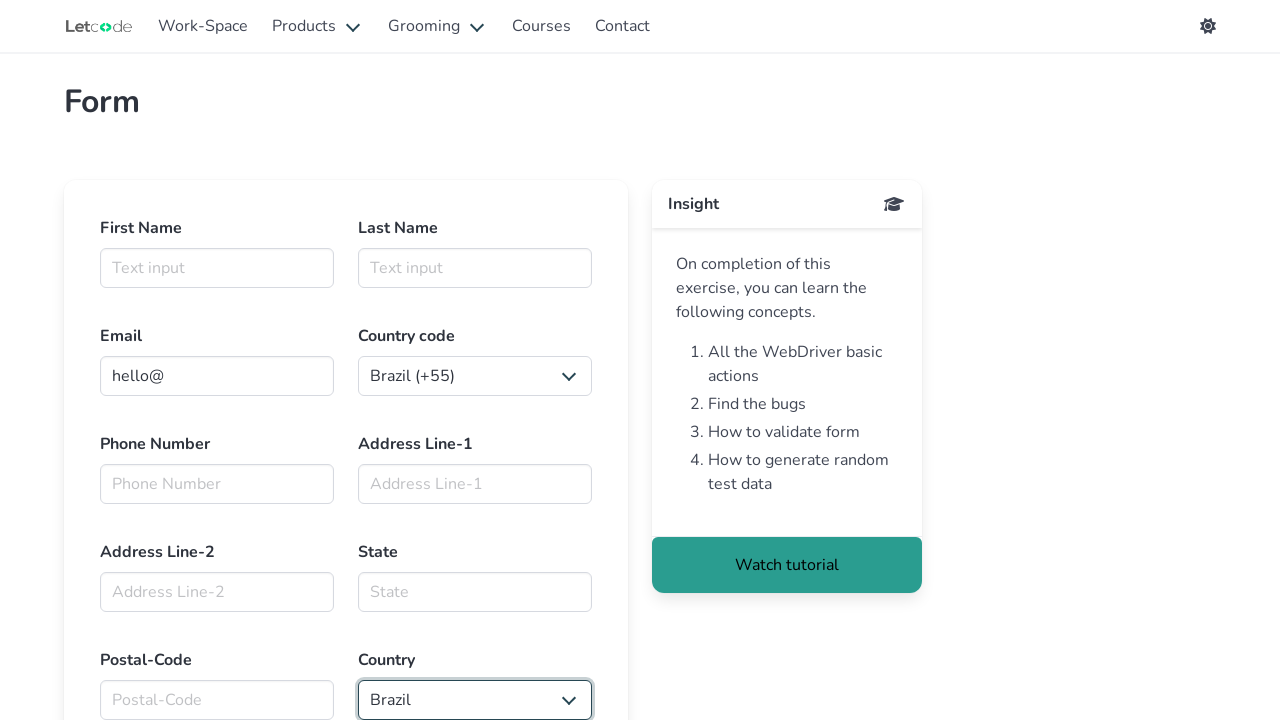

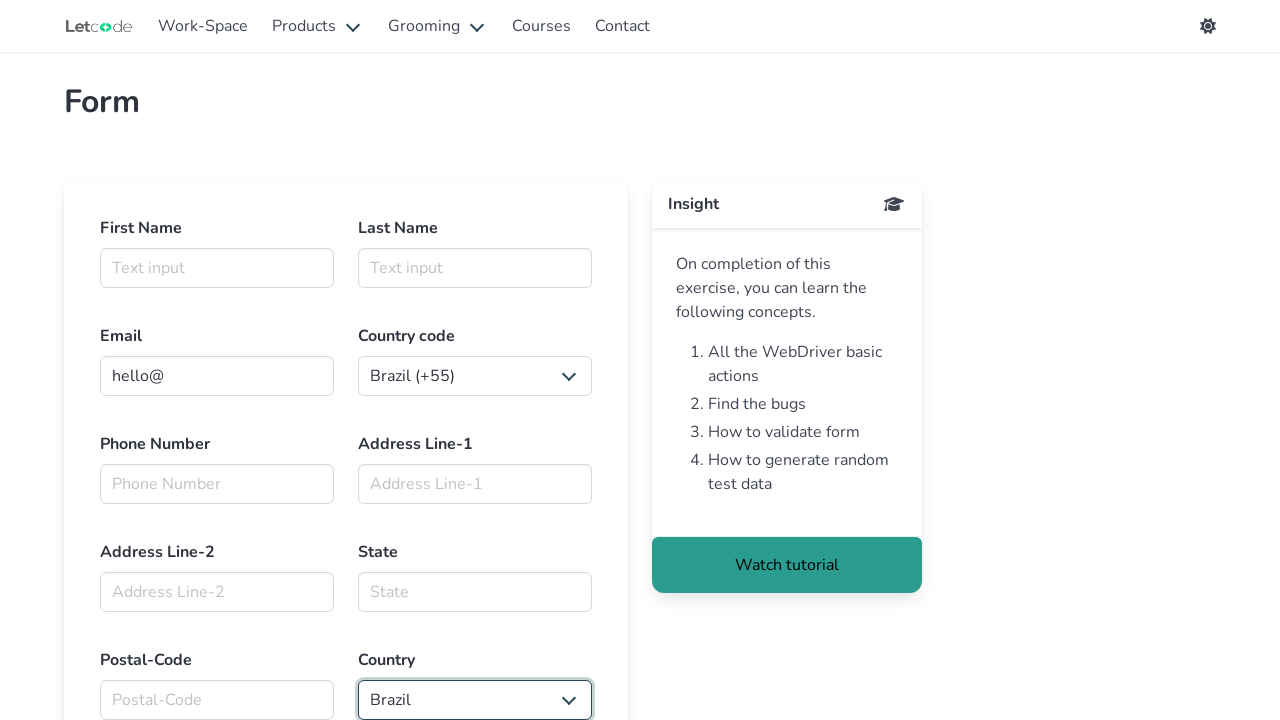